Tests geolocation functionality by clicking the get location button and verifying location info is displayed

Starting URL: https://qaplayground.dev/apps/geolocation/

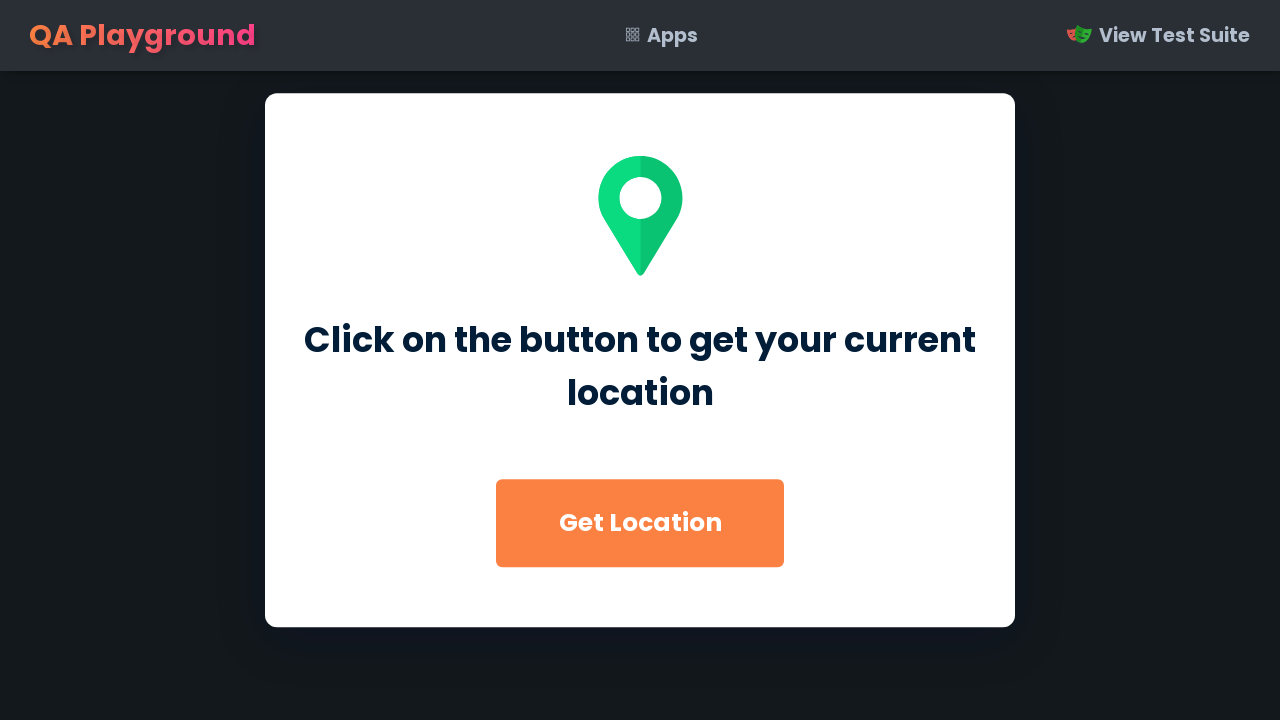

Clicked get location button at (640, 523) on #get-location
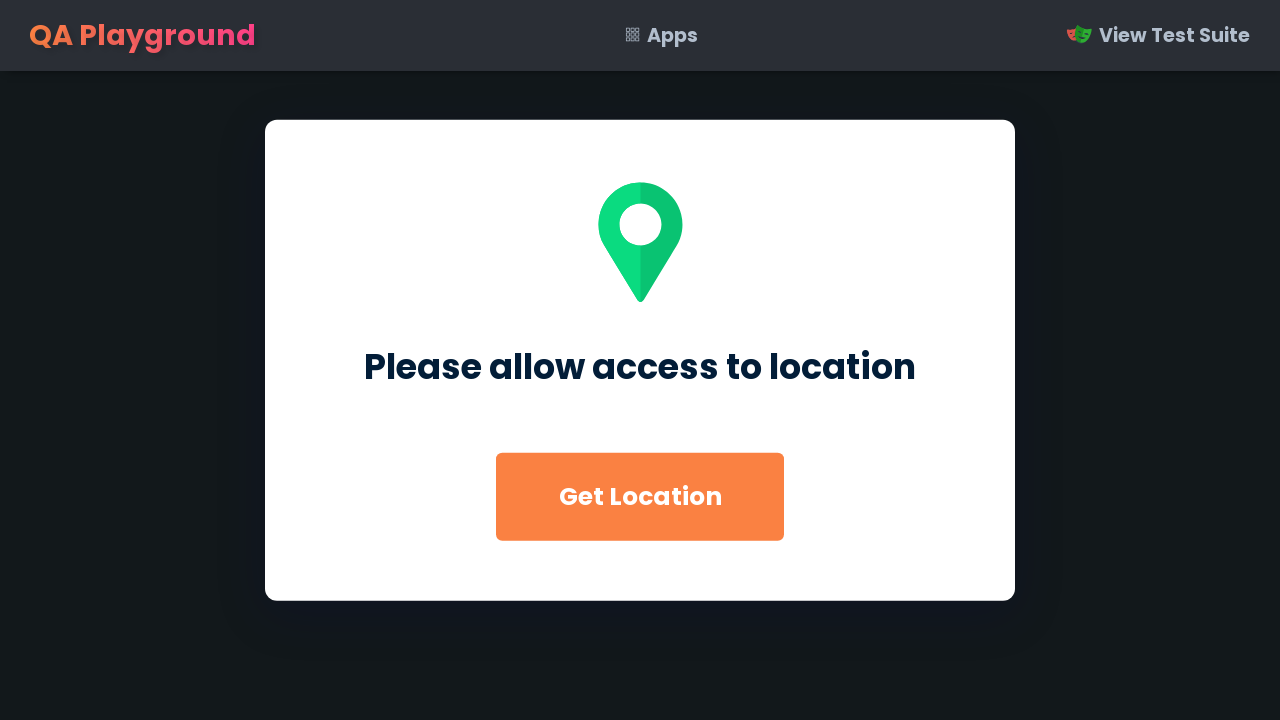

Location info loaded and displayed
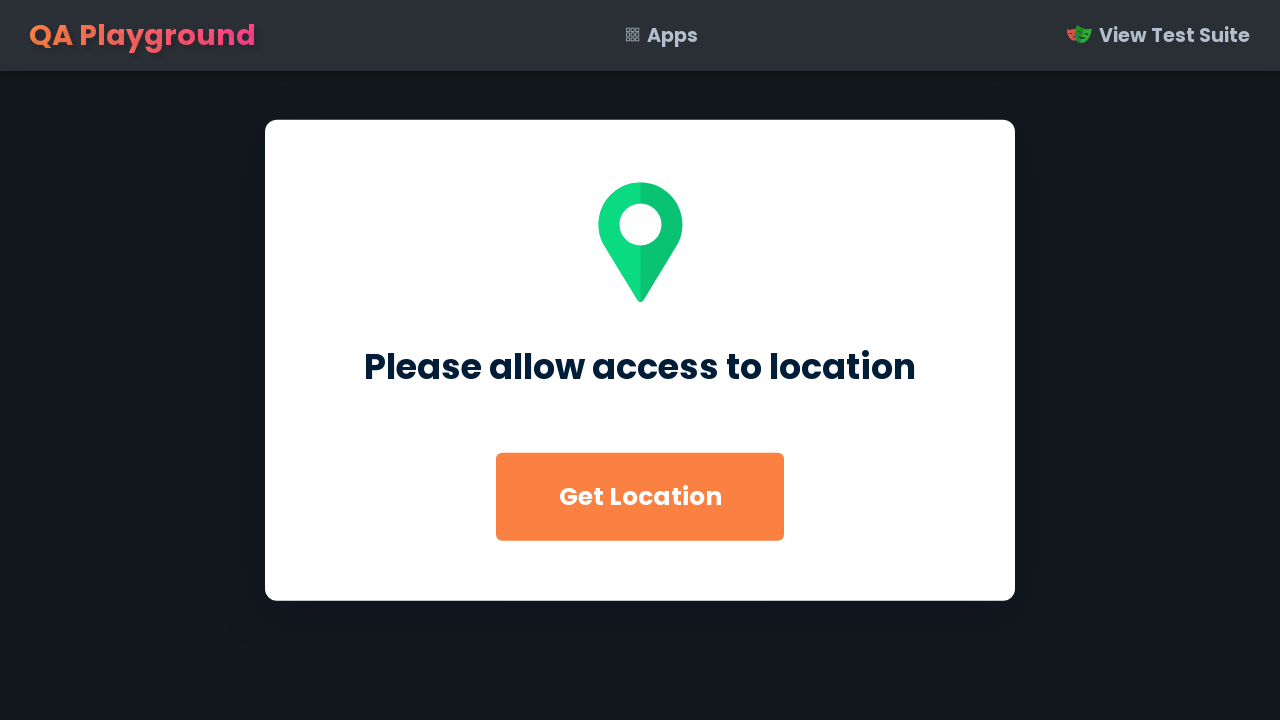

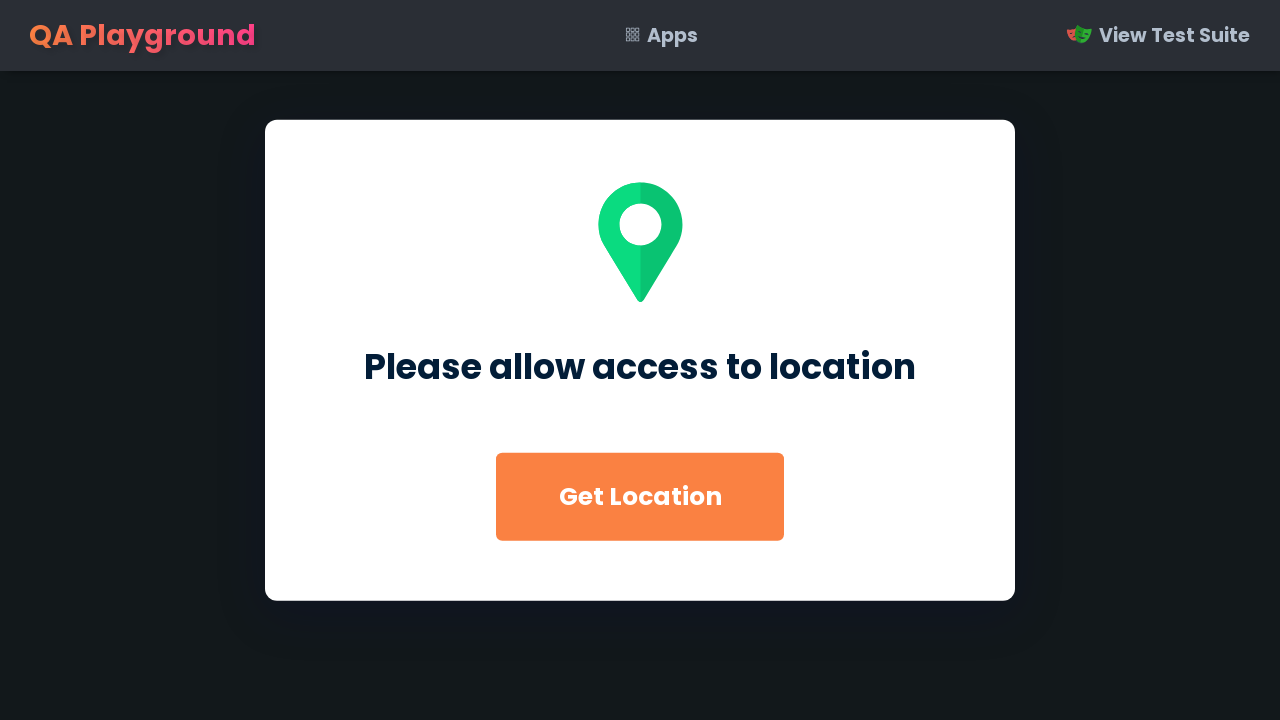